Navigates to a YouTube channel's videos page and scrolls down multiple times to load additional video content using keyboard End key presses.

Starting URL: https://www.youtube.com/c/%EB%B9%A0%EB%8B%88%EB%B3%B4%ED%8B%80PaniBottle/videos

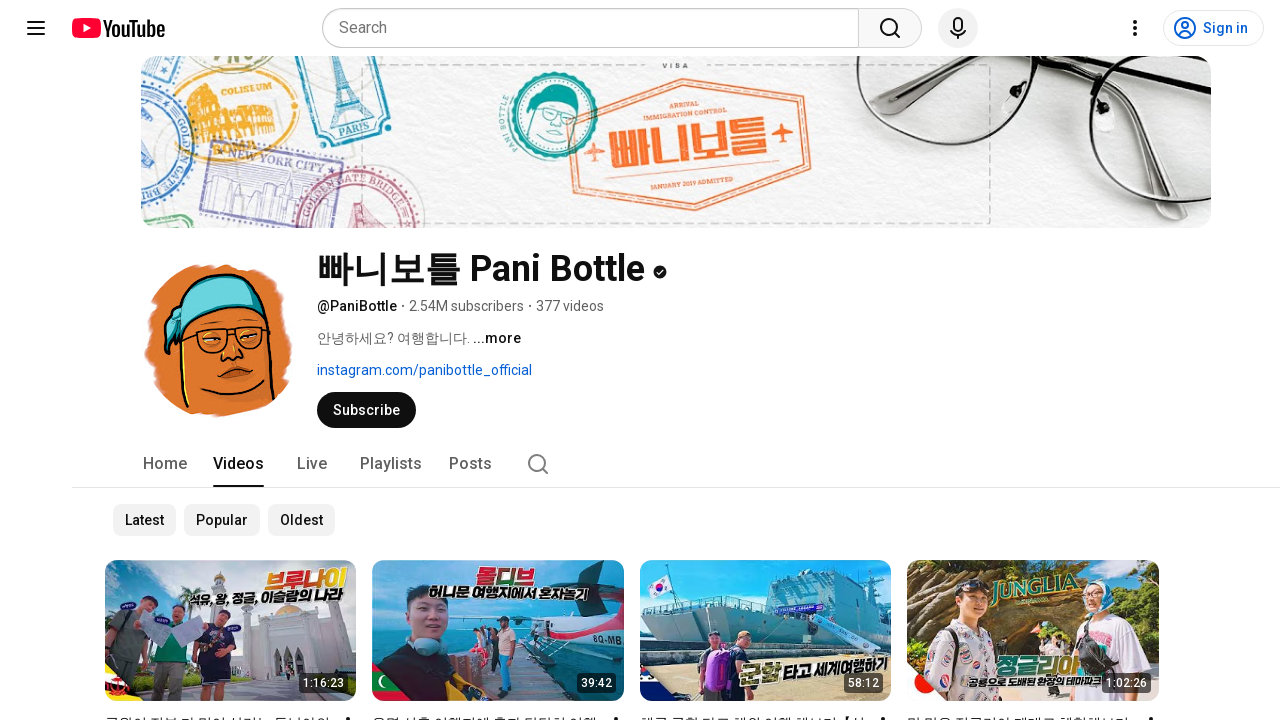

Waited for video titles to load on YouTube channel page
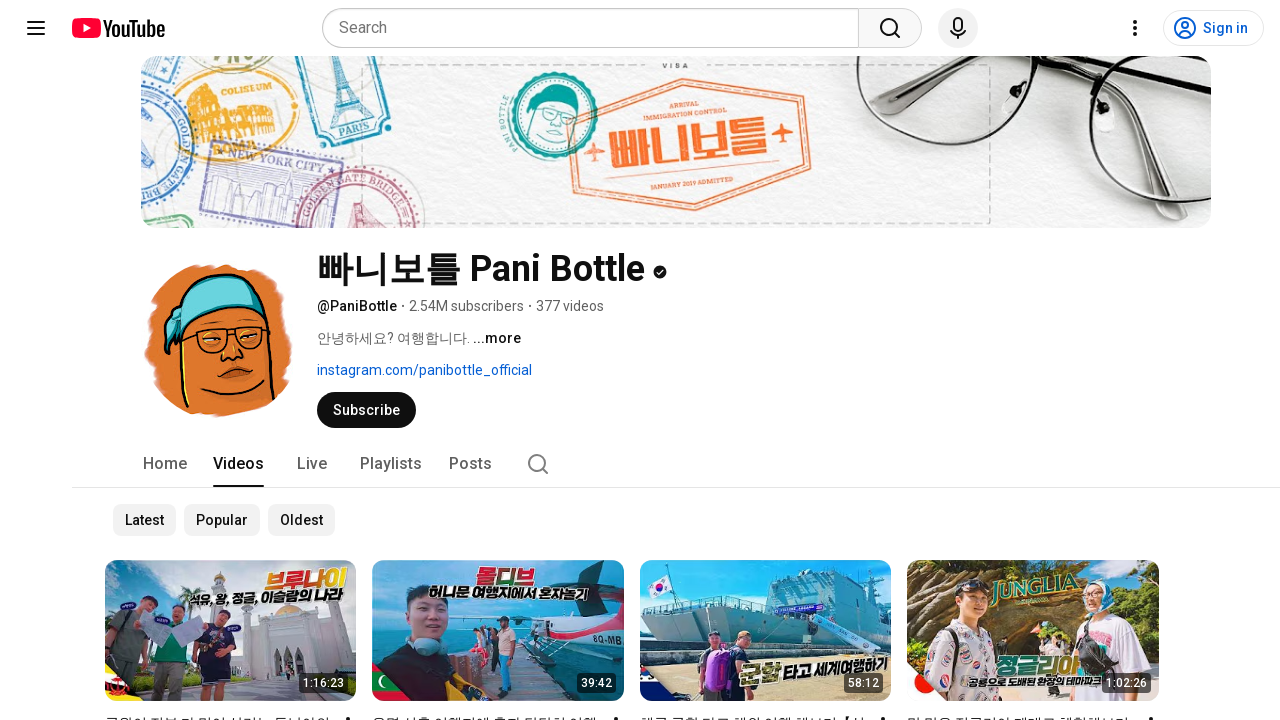

Pressed End key to scroll down (iteration 1/10)
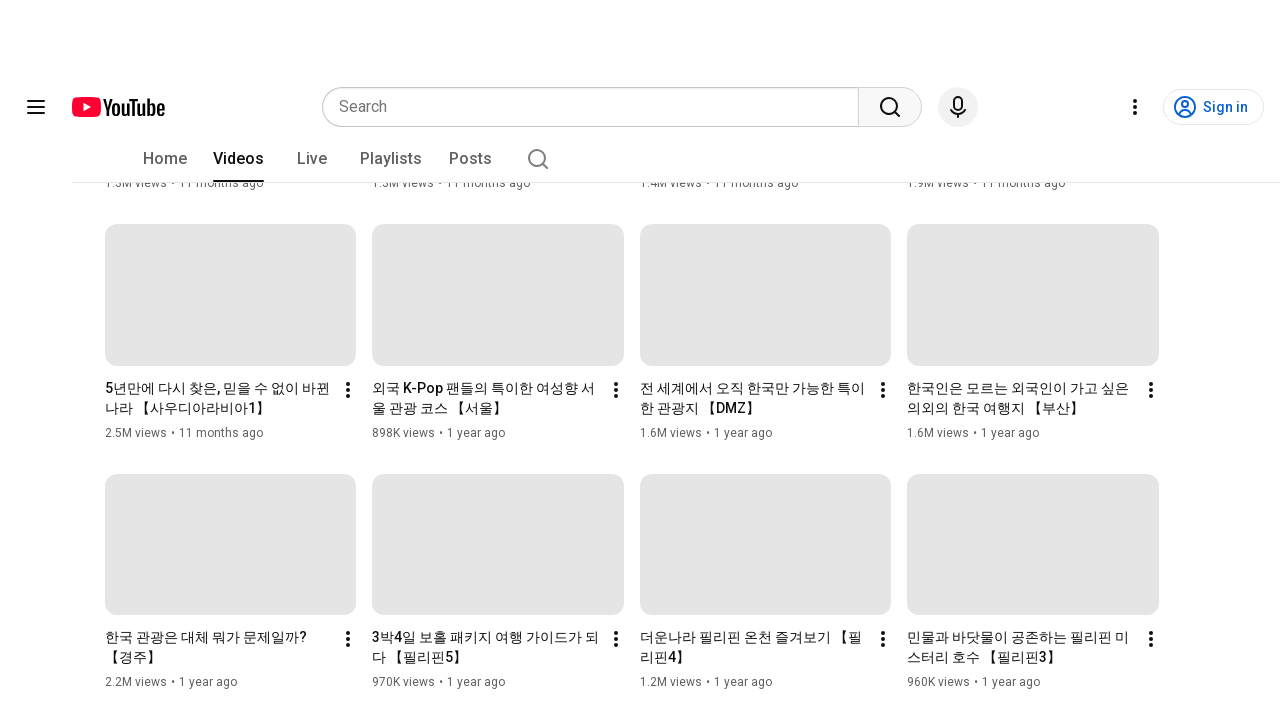

Waited for additional video content to load (iteration 1/10)
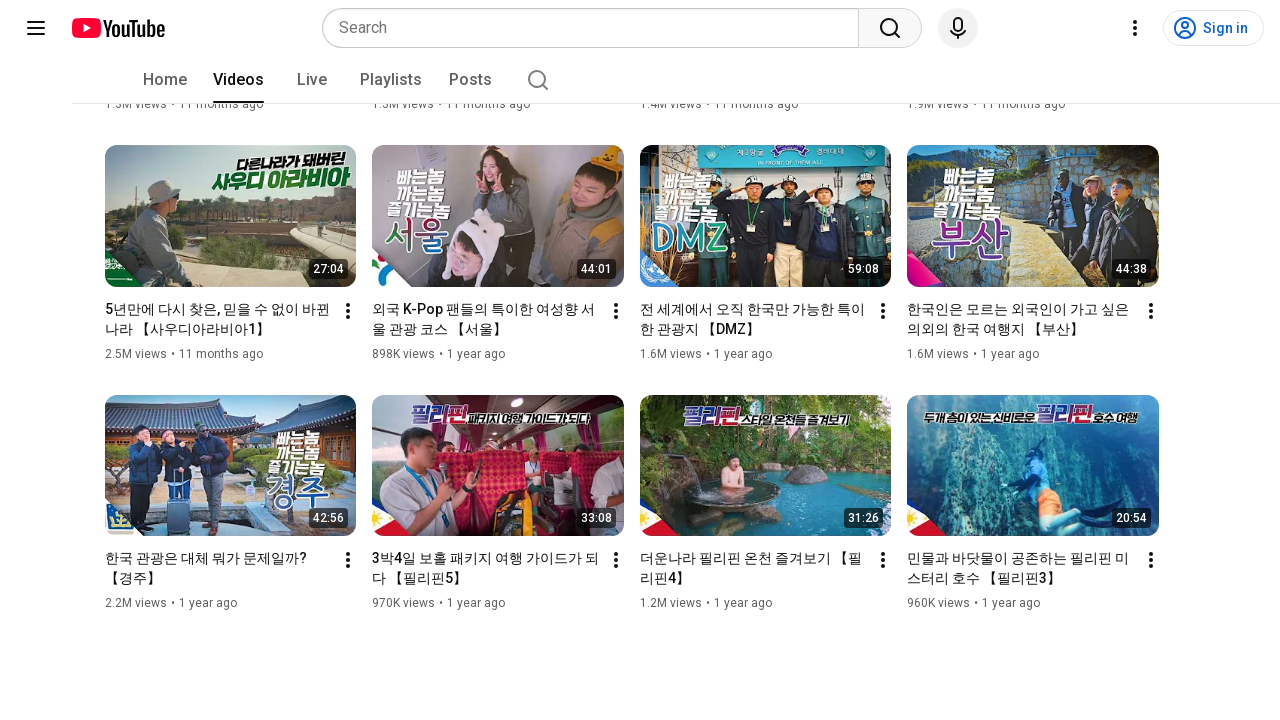

Pressed End key to scroll down (iteration 2/10)
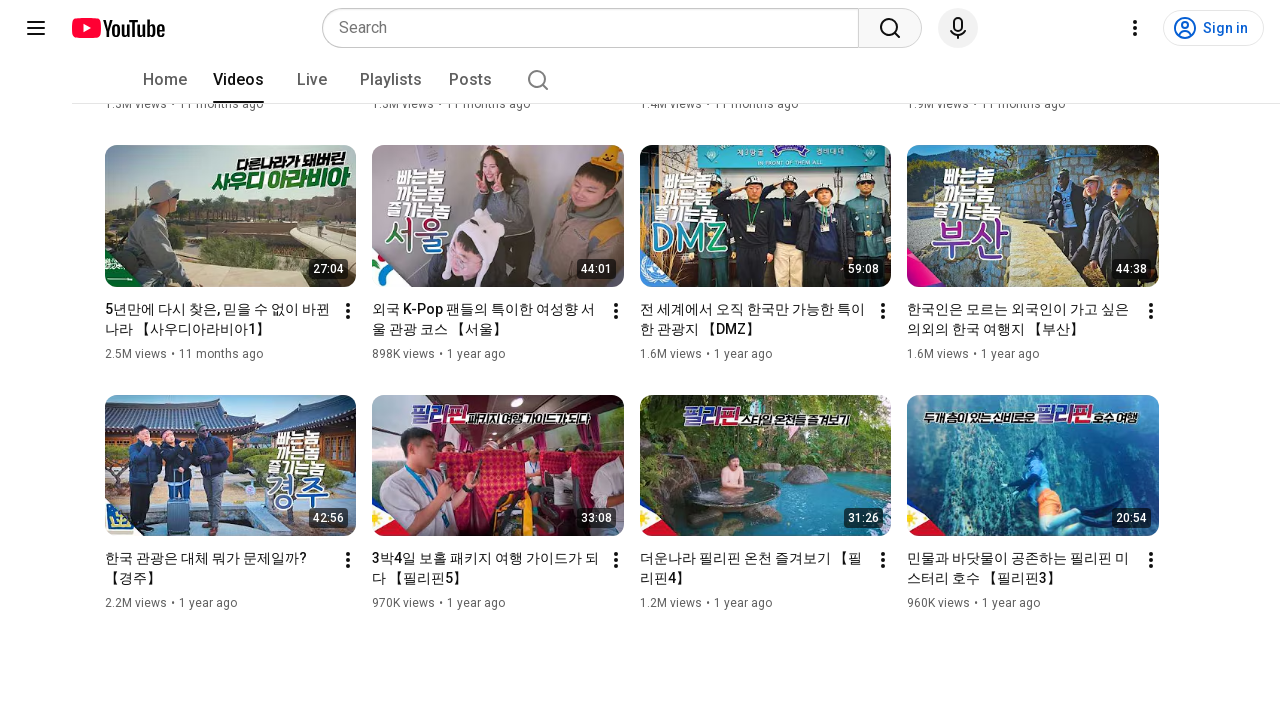

Waited for additional video content to load (iteration 2/10)
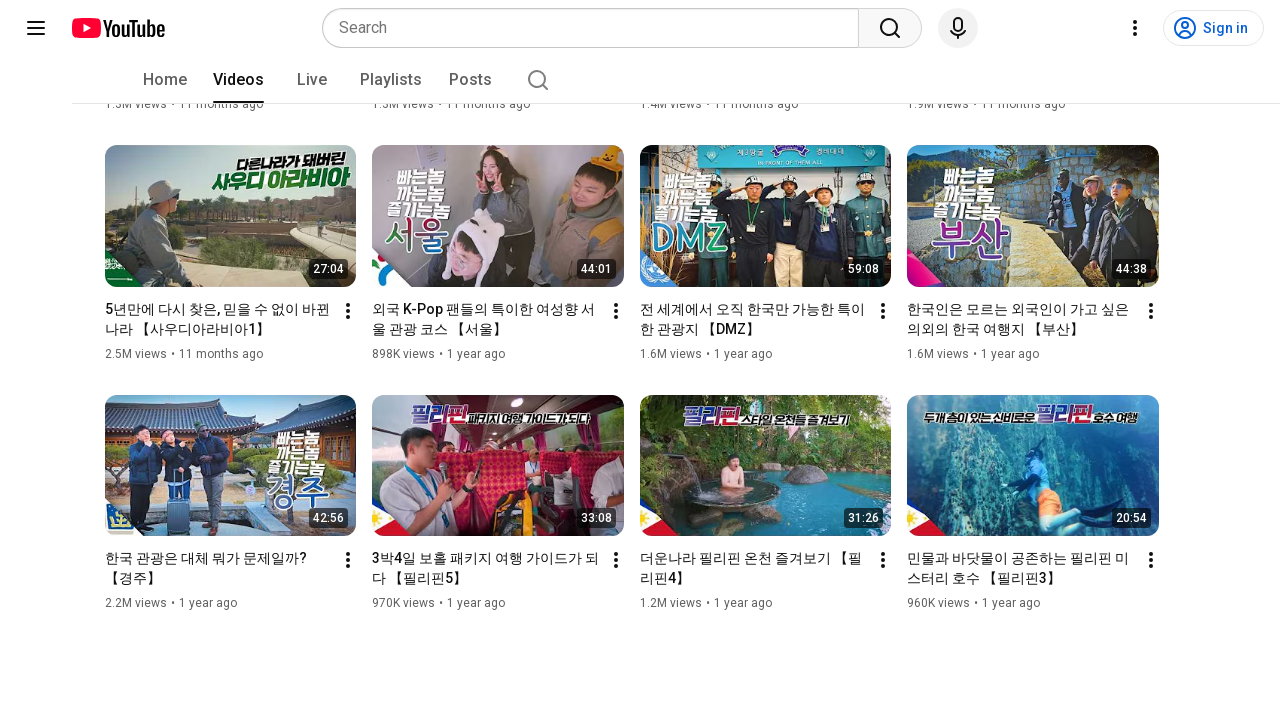

Pressed End key to scroll down (iteration 3/10)
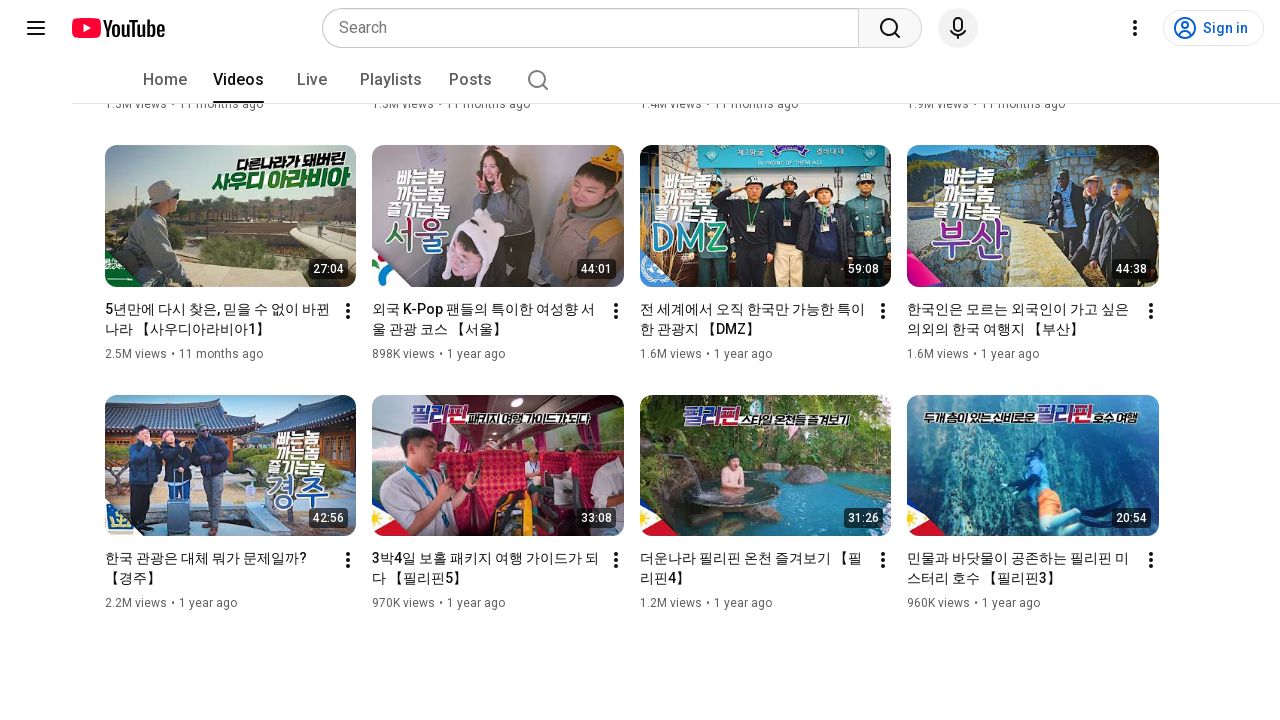

Waited for additional video content to load (iteration 3/10)
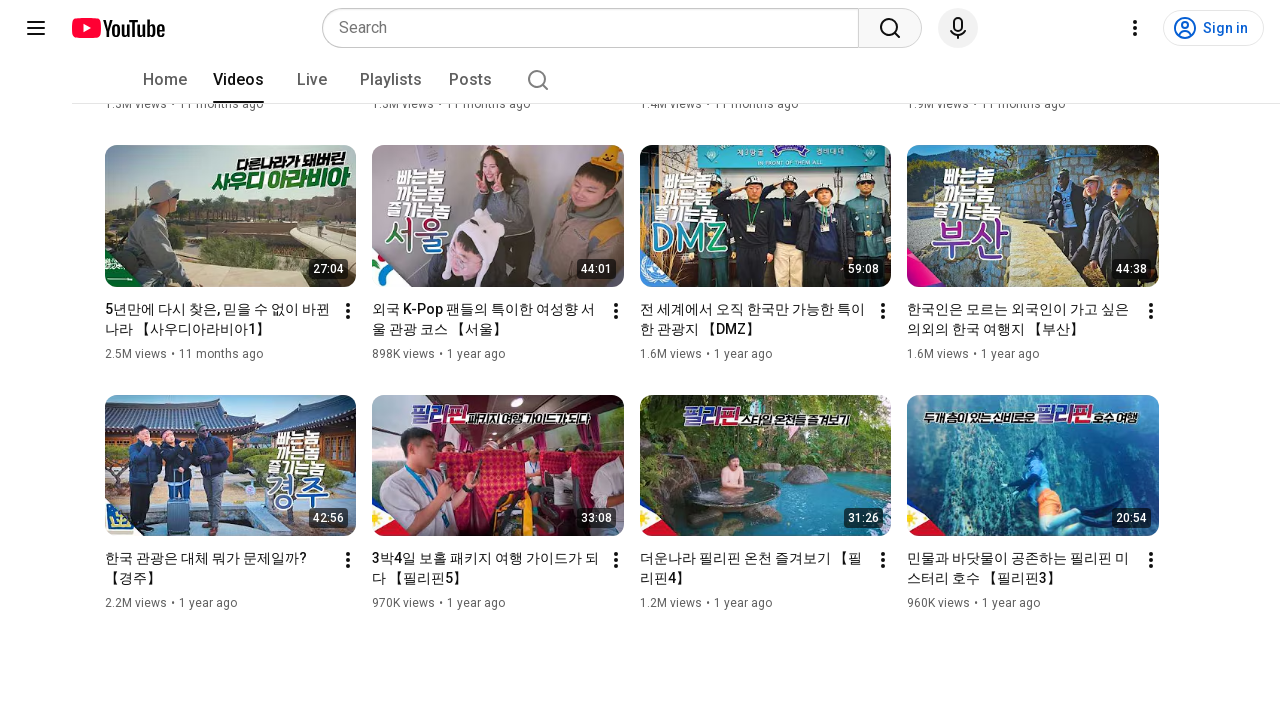

Pressed End key to scroll down (iteration 4/10)
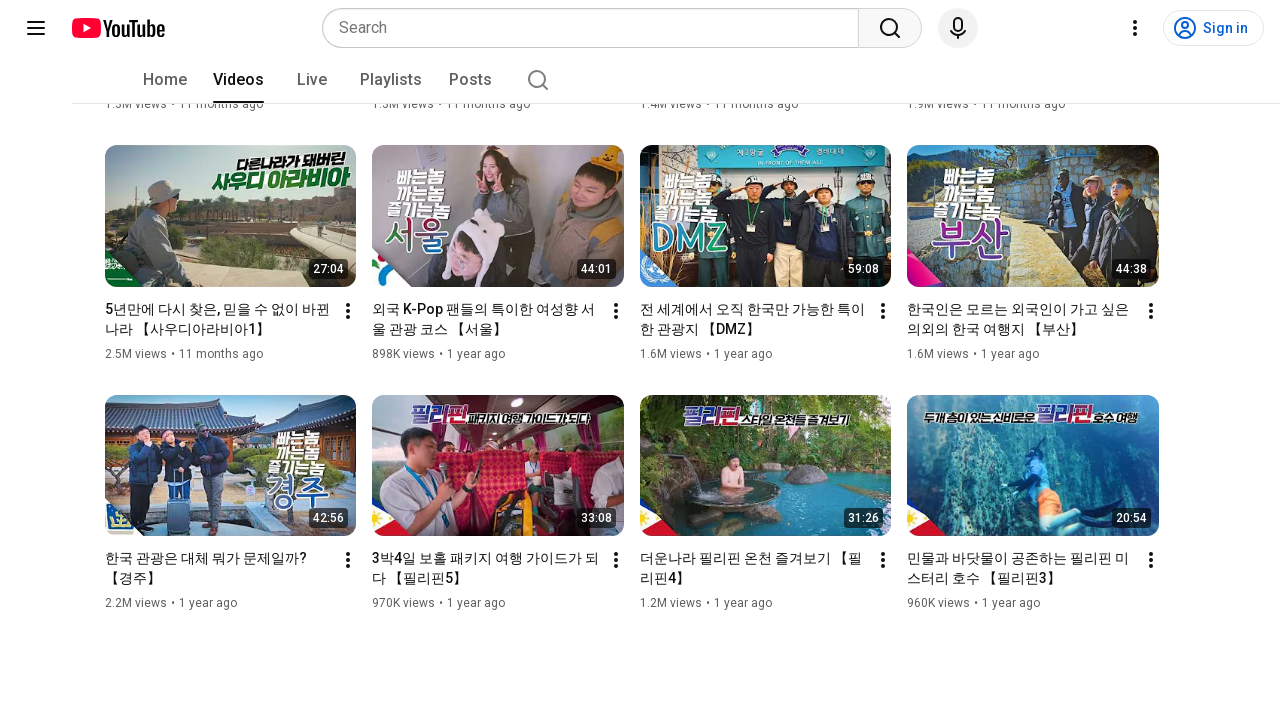

Waited for additional video content to load (iteration 4/10)
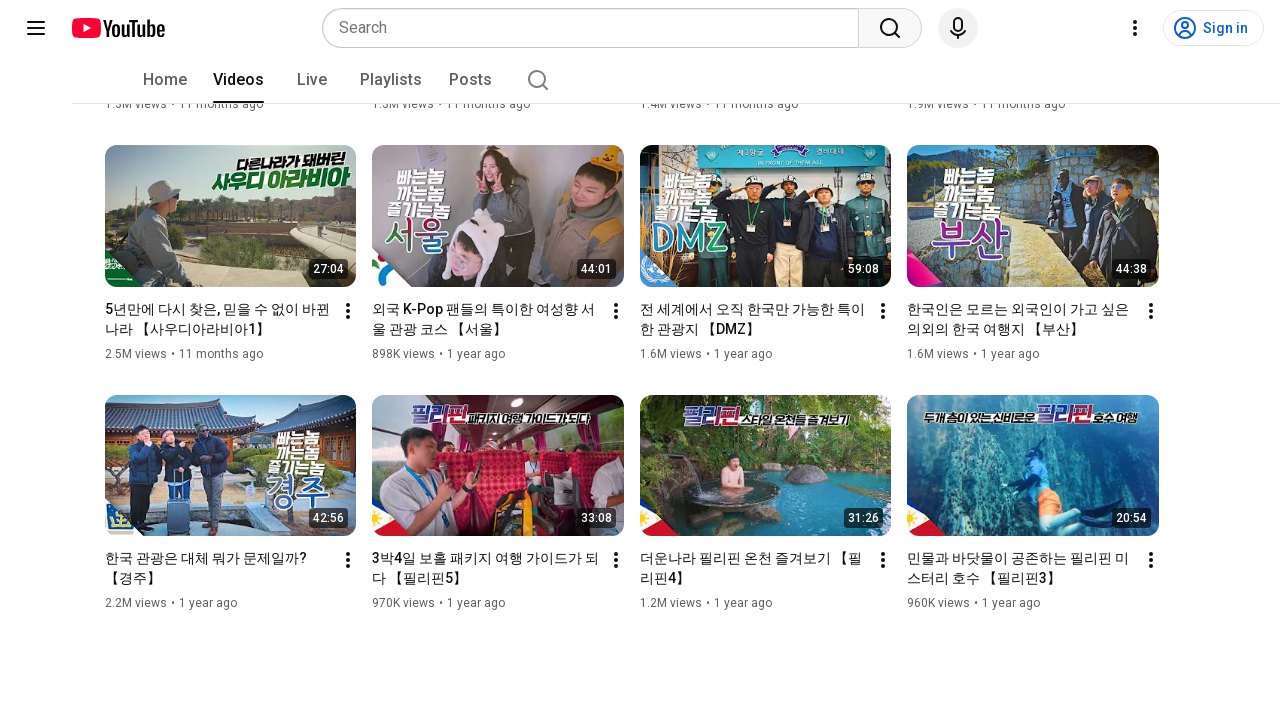

Pressed End key to scroll down (iteration 5/10)
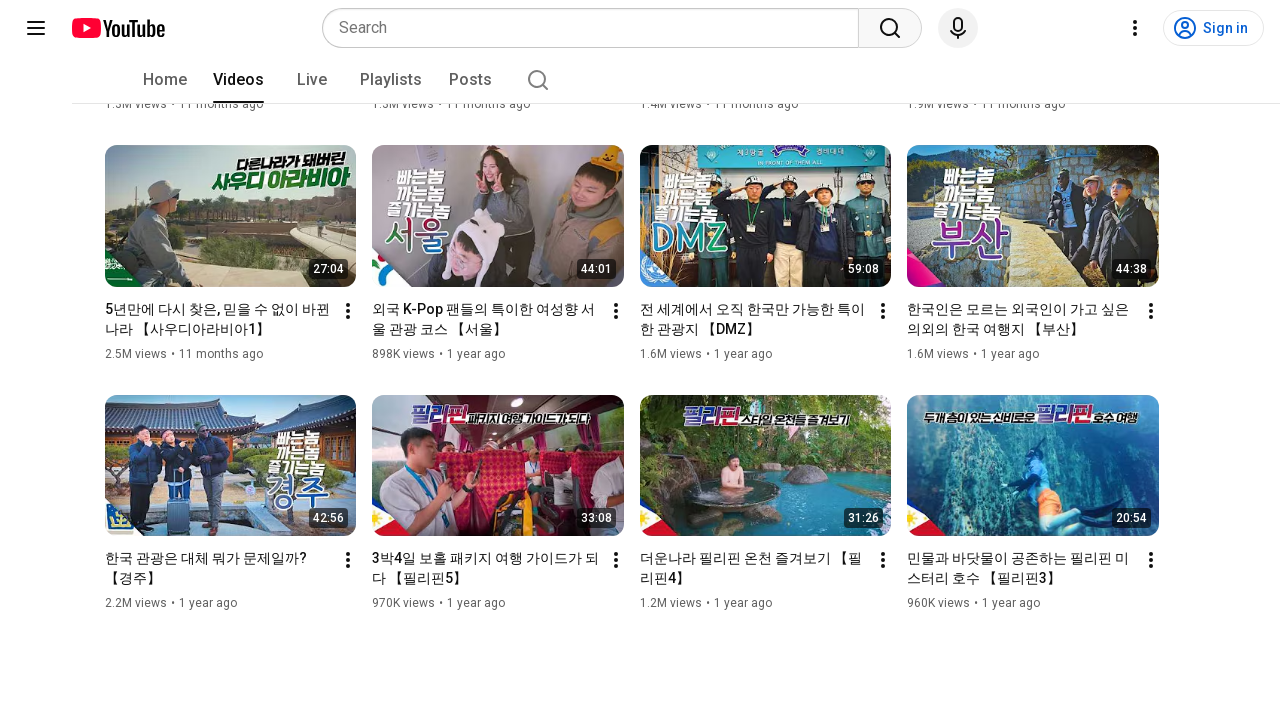

Waited for additional video content to load (iteration 5/10)
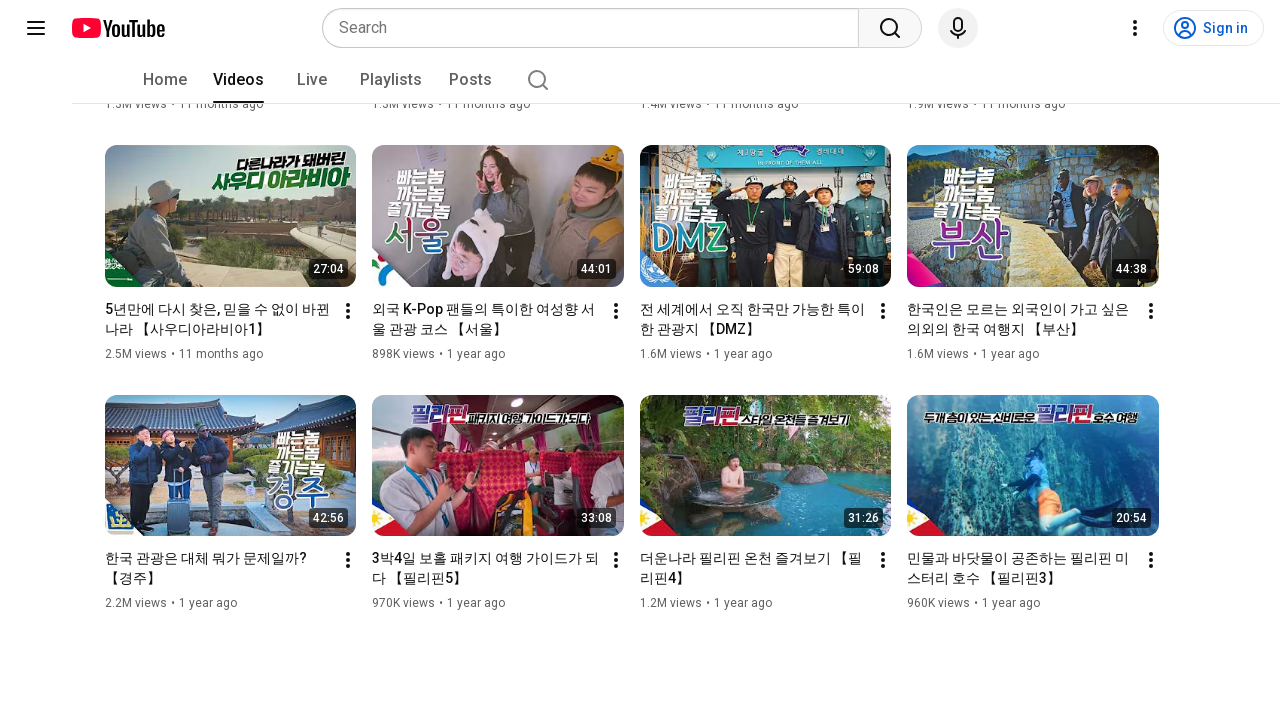

Pressed End key to scroll down (iteration 6/10)
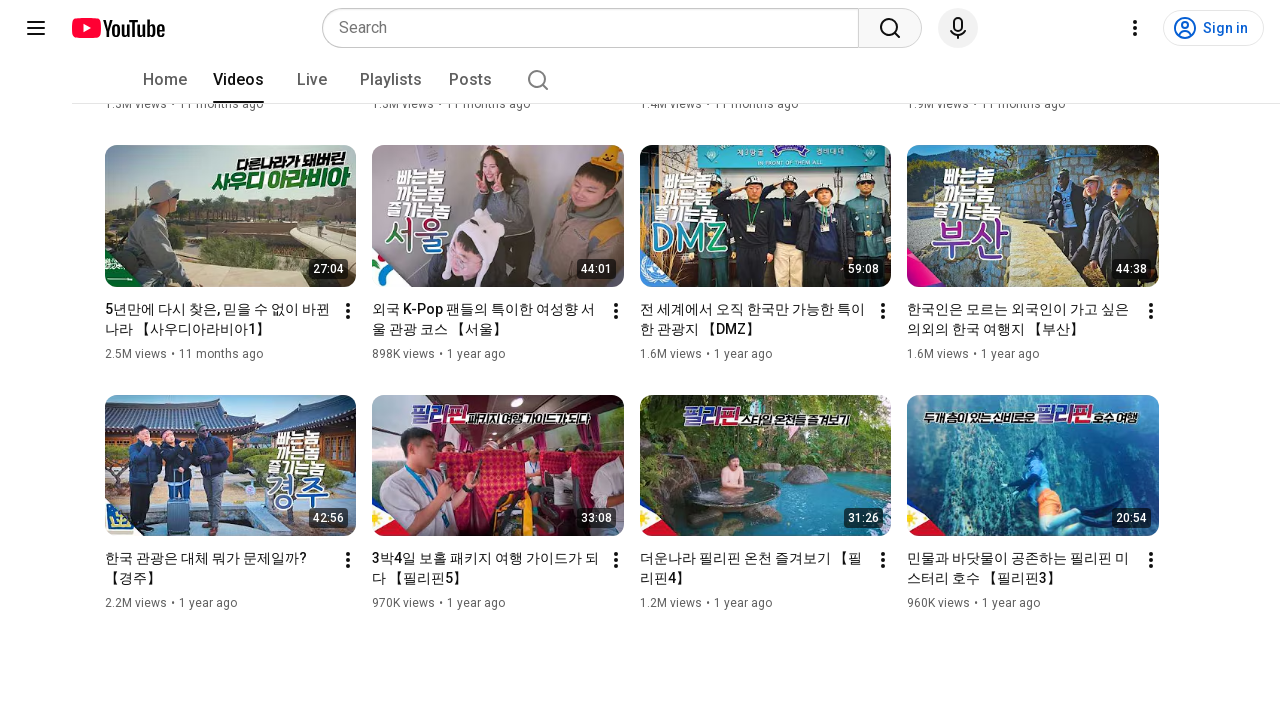

Waited for additional video content to load (iteration 6/10)
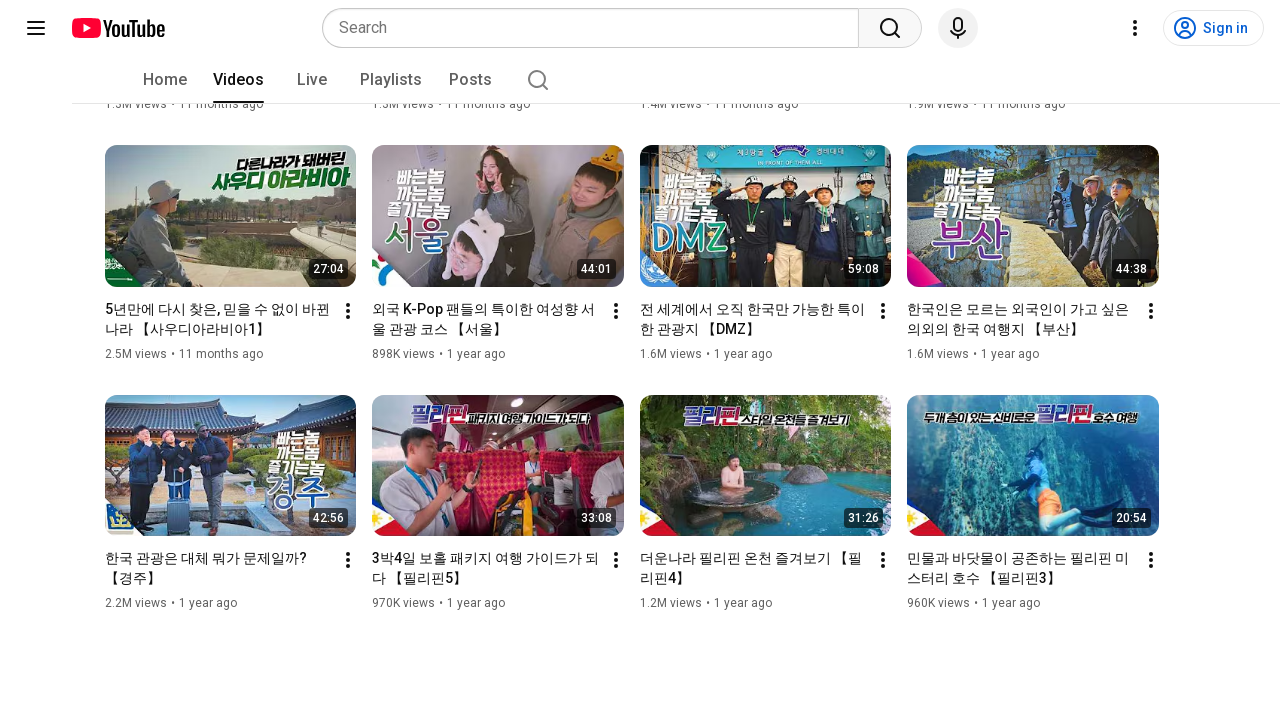

Pressed End key to scroll down (iteration 7/10)
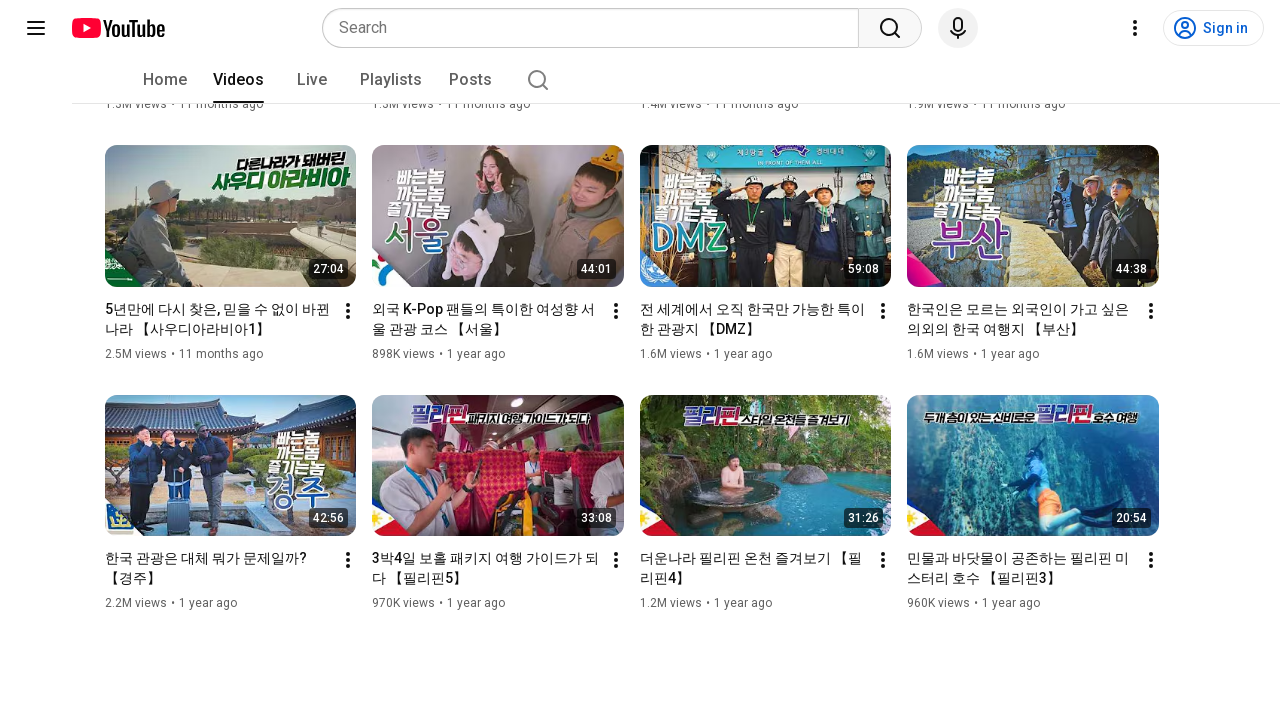

Waited for additional video content to load (iteration 7/10)
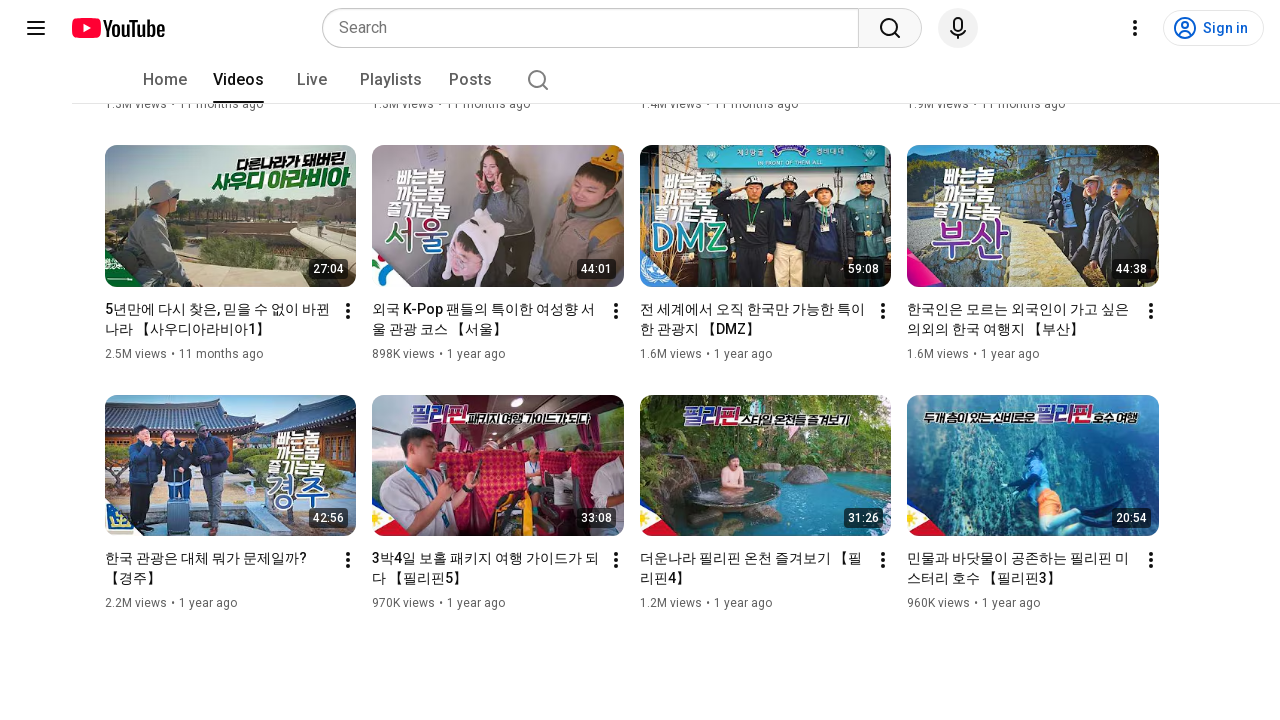

Pressed End key to scroll down (iteration 8/10)
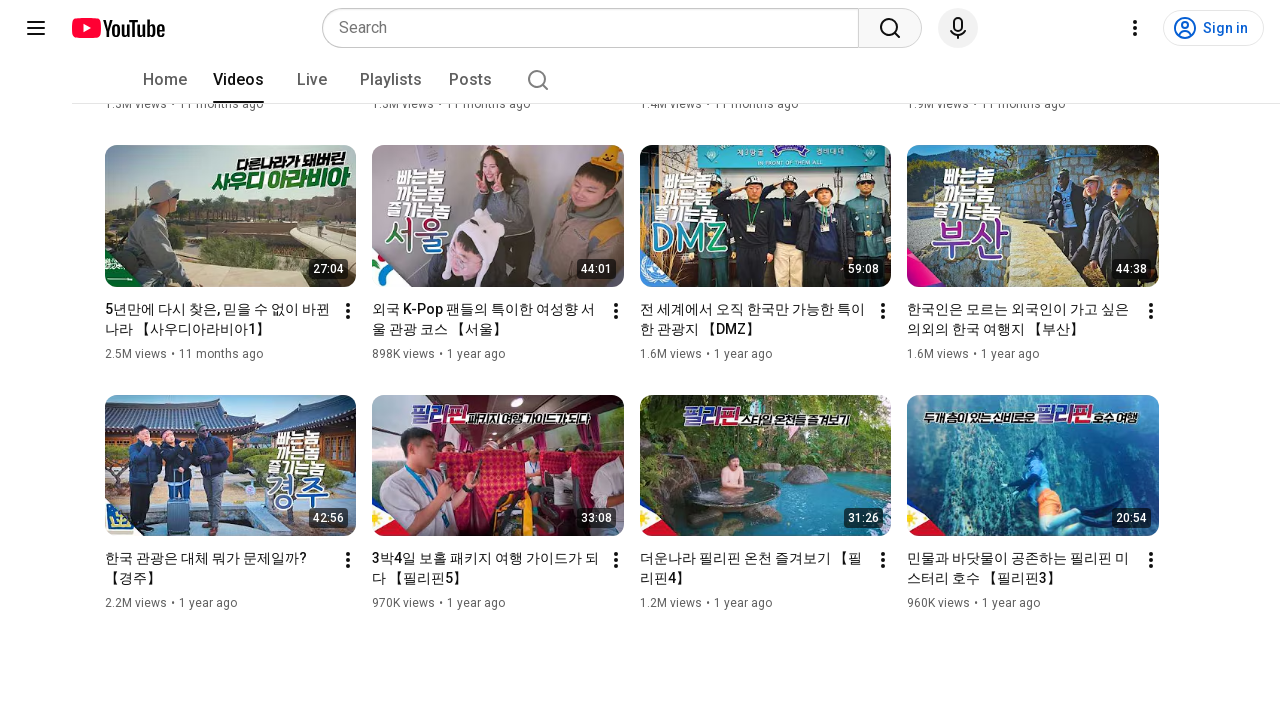

Waited for additional video content to load (iteration 8/10)
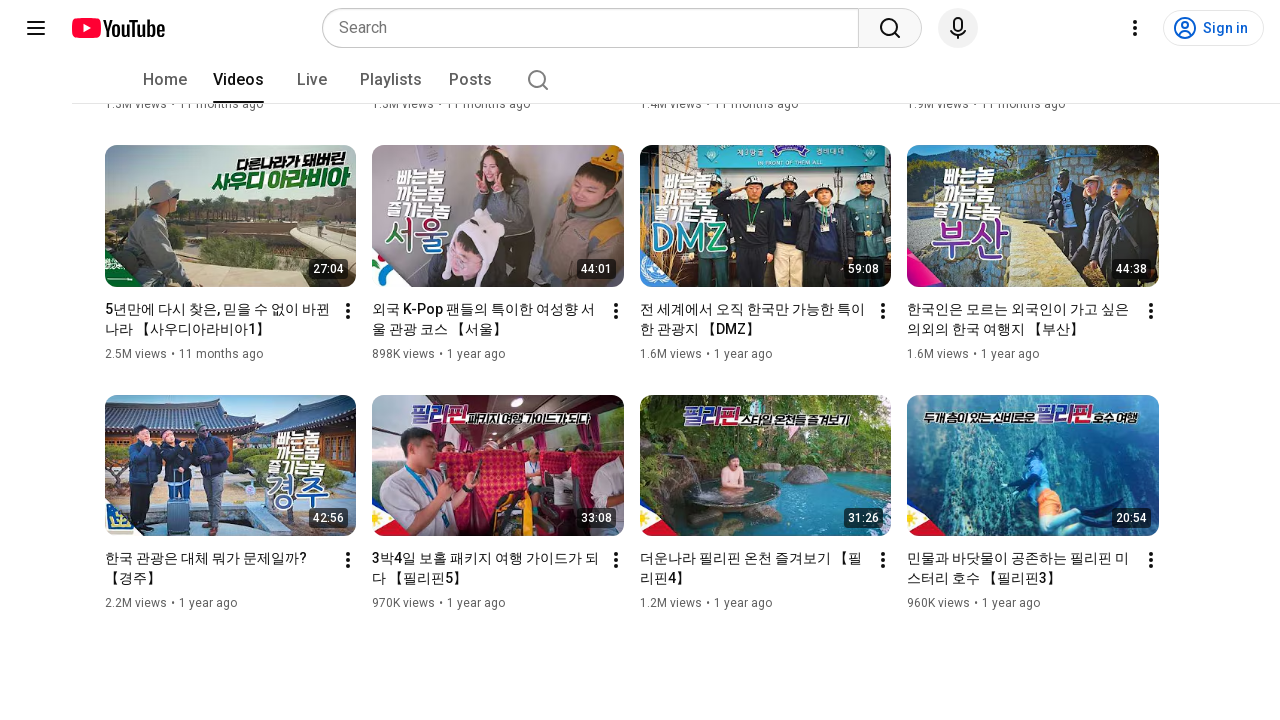

Pressed End key to scroll down (iteration 9/10)
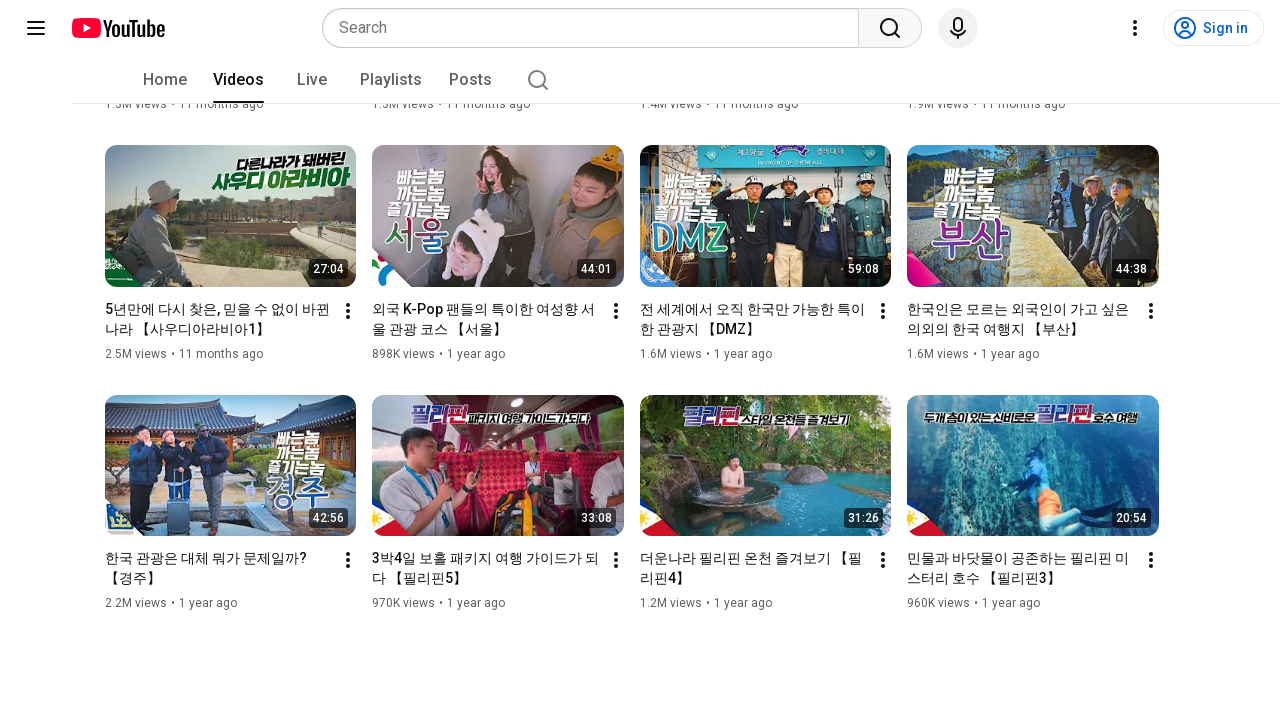

Waited for additional video content to load (iteration 9/10)
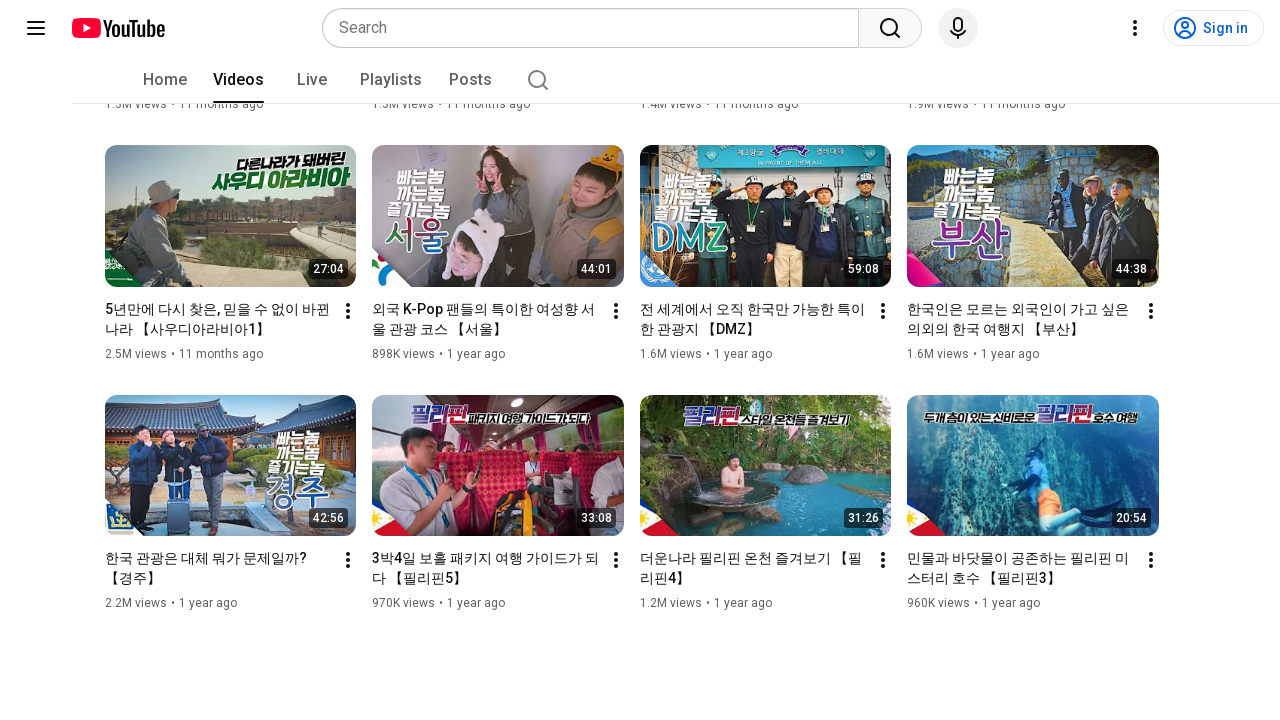

Pressed End key to scroll down (iteration 10/10)
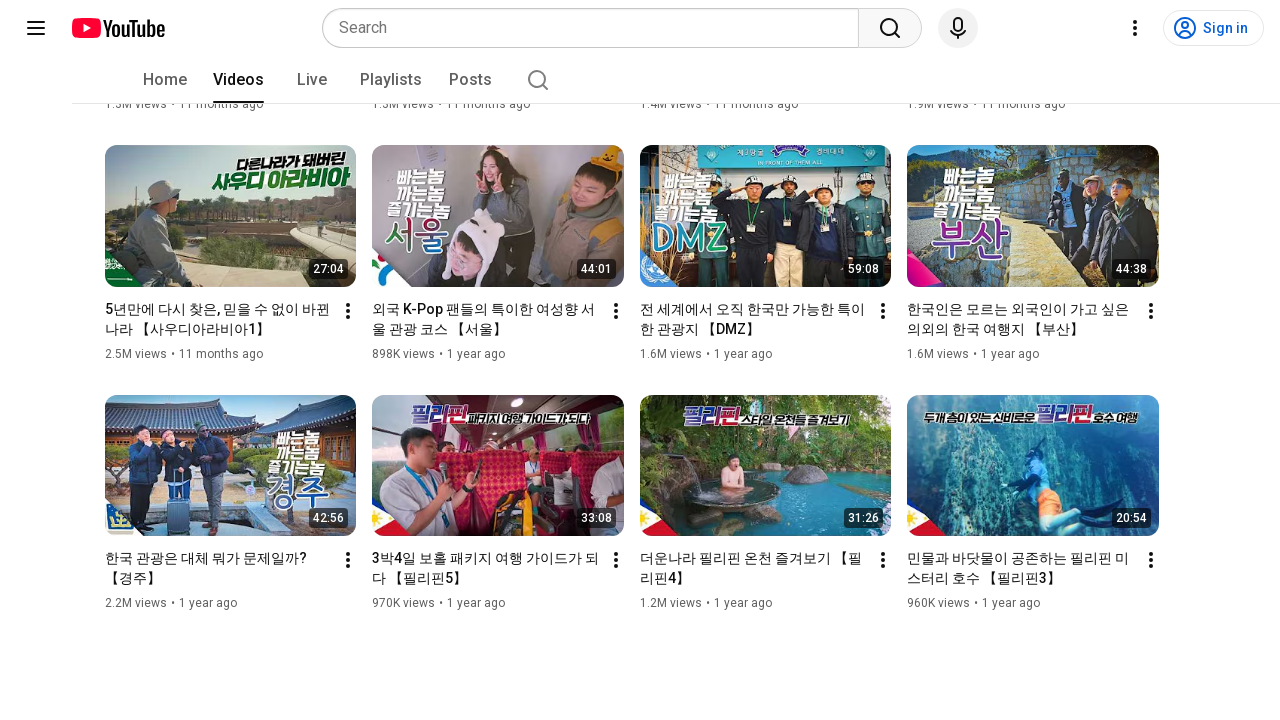

Waited for additional video content to load (iteration 10/10)
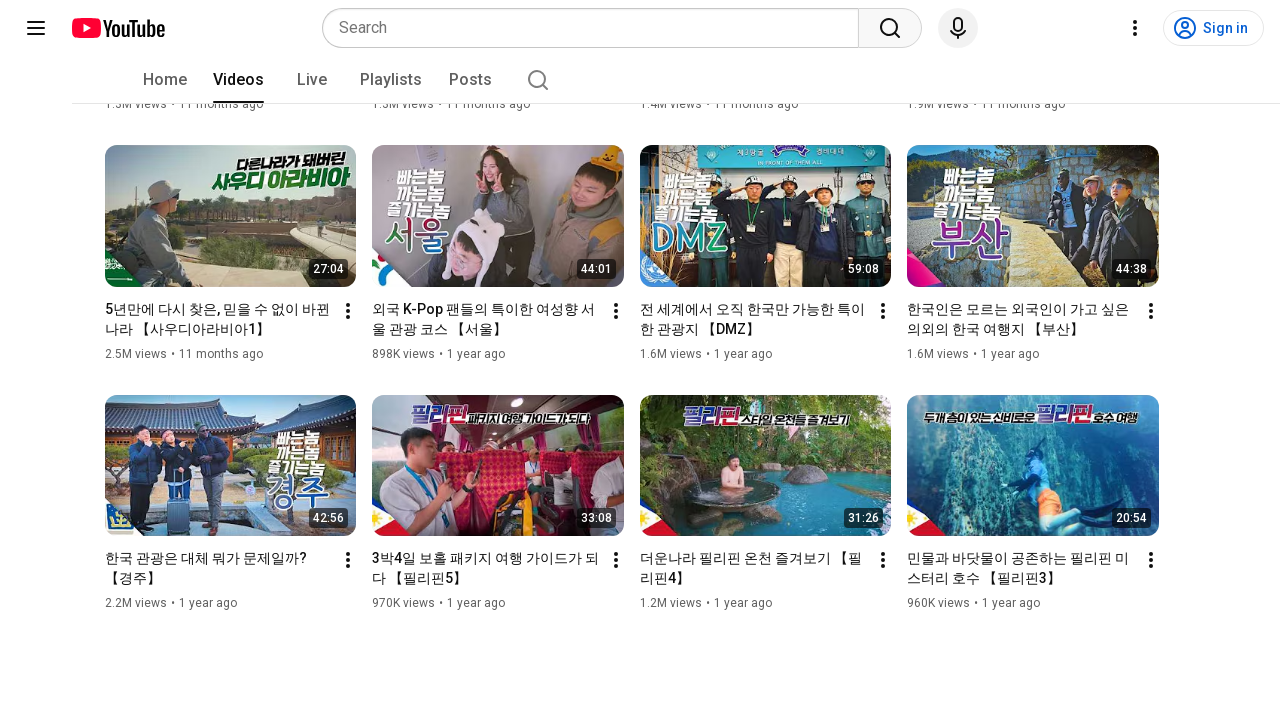

Verified that video titles are still present after scrolling
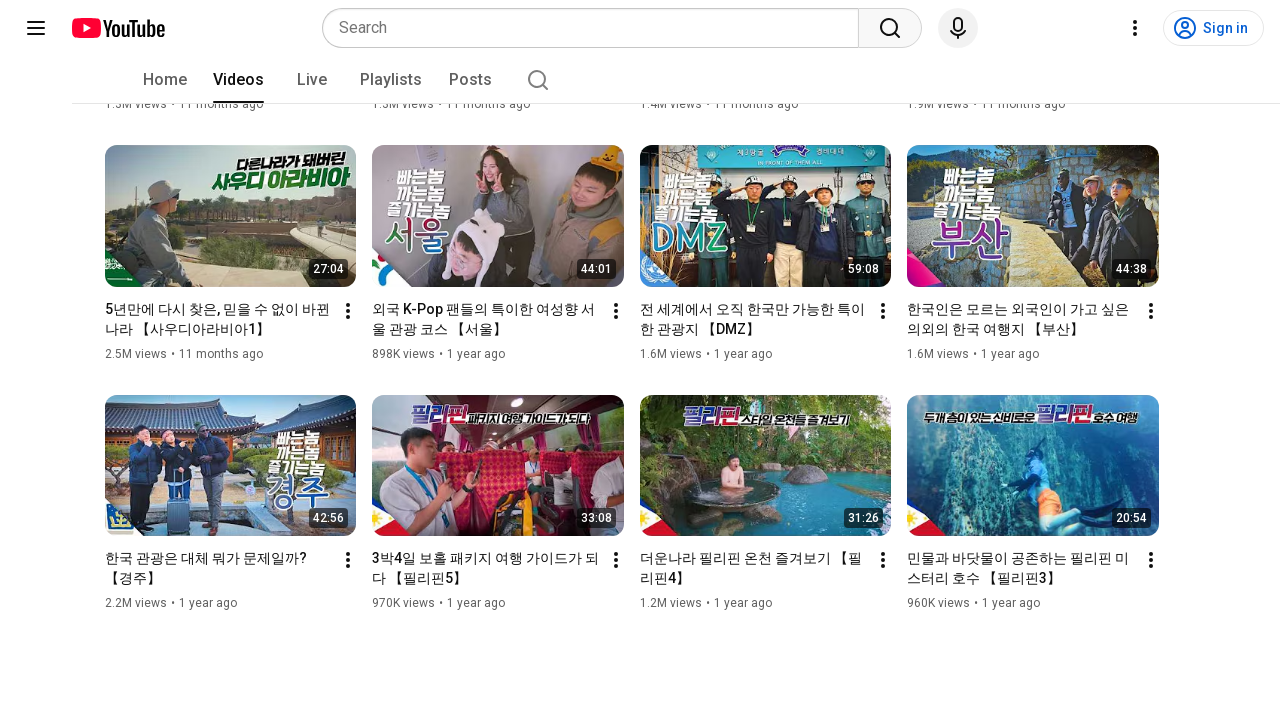

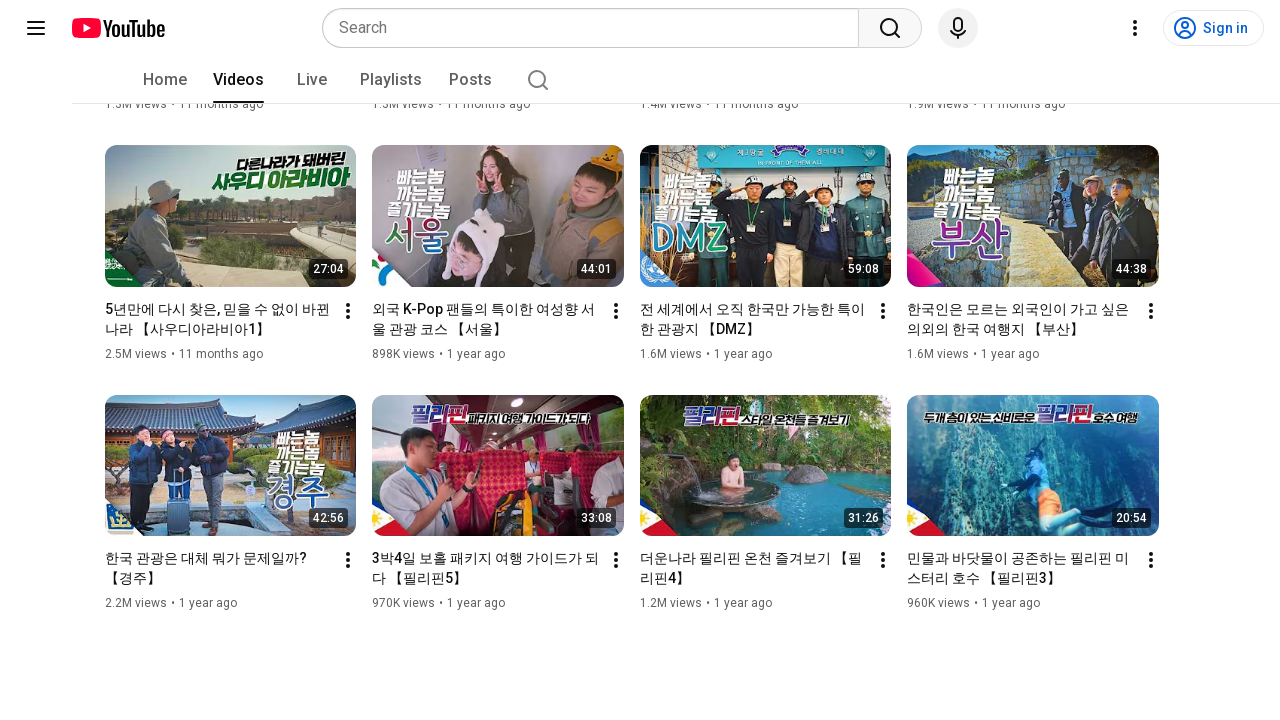